Tests the subject autocomplete dropdown by typing letters and selecting subjects (Maths, Physics, English) using direct XPath selection of the option text.

Starting URL: https://demoqa.com/automation-practice-form

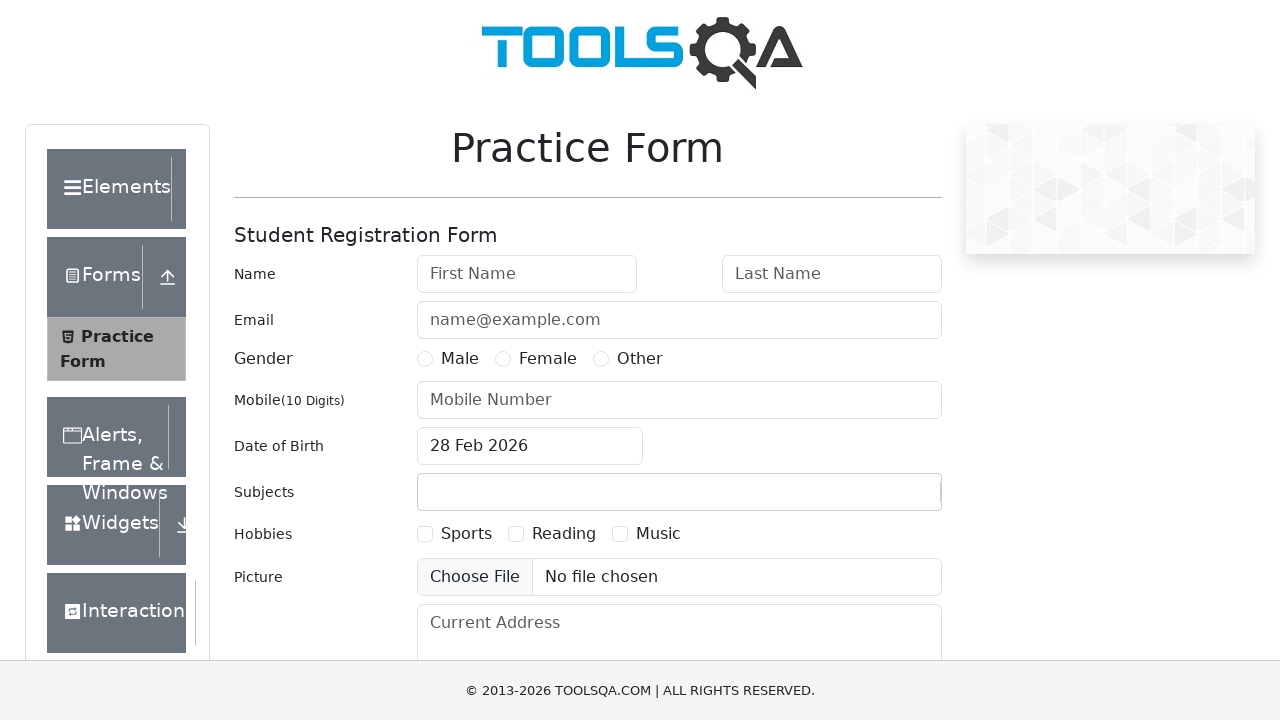

Located subjects input field
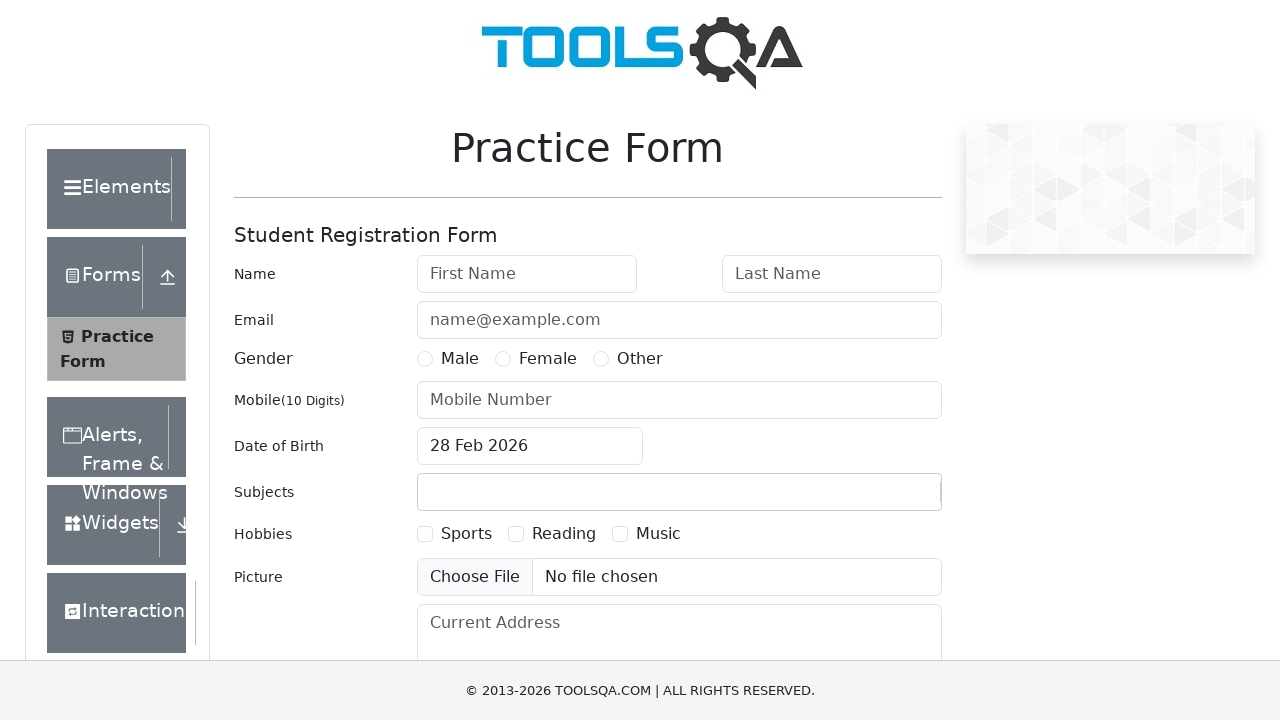

Typed 'M' in subjects input to filter autocomplete options on input#subjectsInput
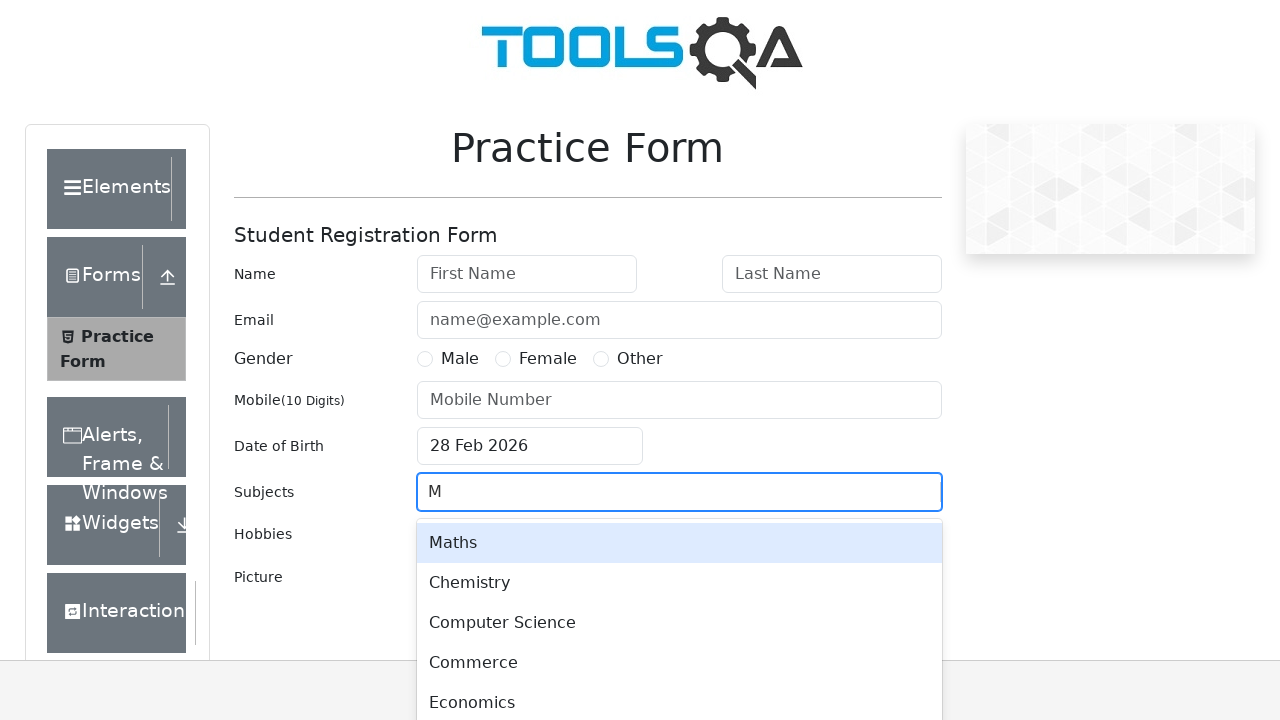

Selected 'Maths' from autocomplete dropdown at (679, 543) on xpath=//div[contains(@class, 'subjects-auto-complete__menu-list')]/div[text()='M
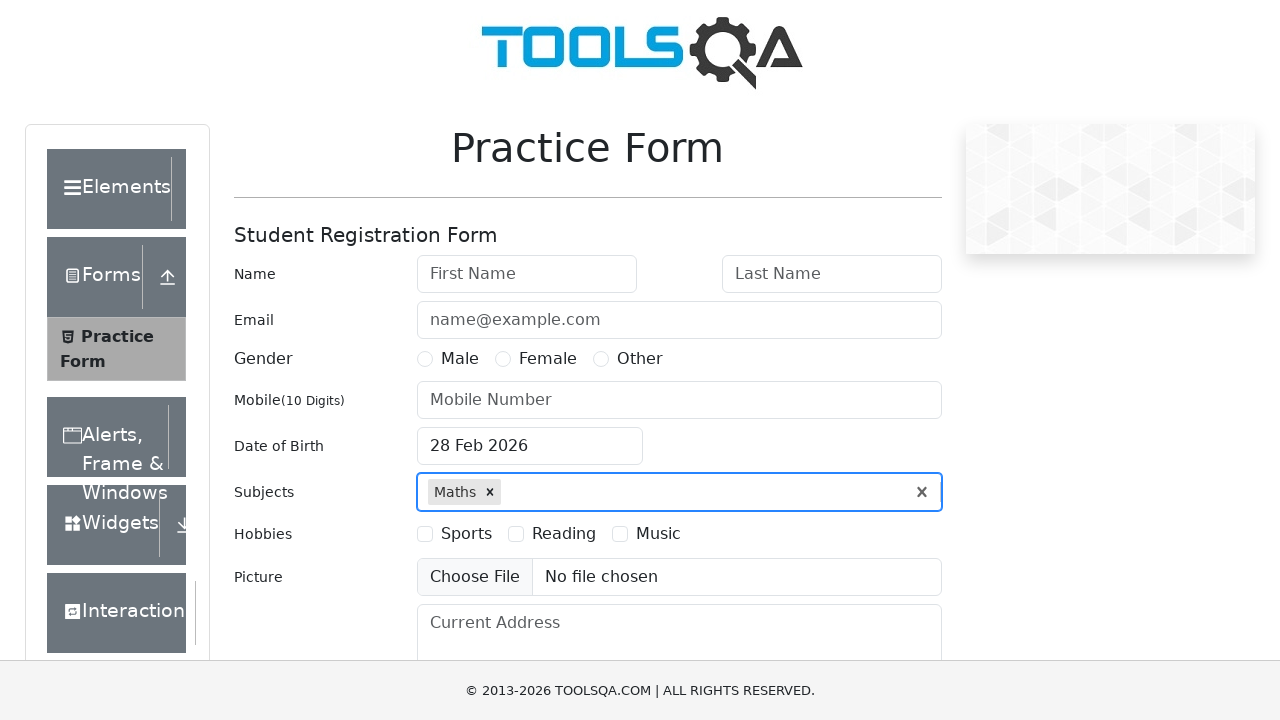

Typed 'P' in subjects input to filter autocomplete options on input#subjectsInput
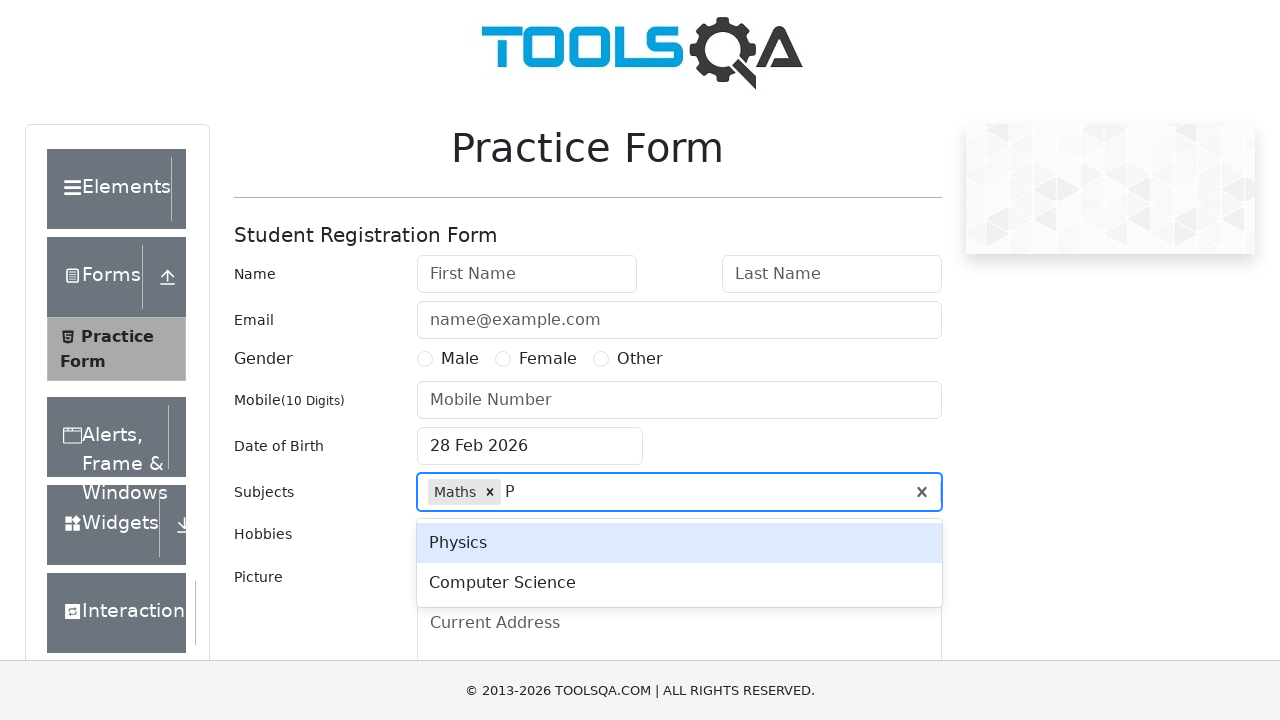

Selected 'Physics' from autocomplete dropdown at (679, 543) on xpath=//div[contains(@class, 'subjects-auto-complete__menu-list')]/div[text()='P
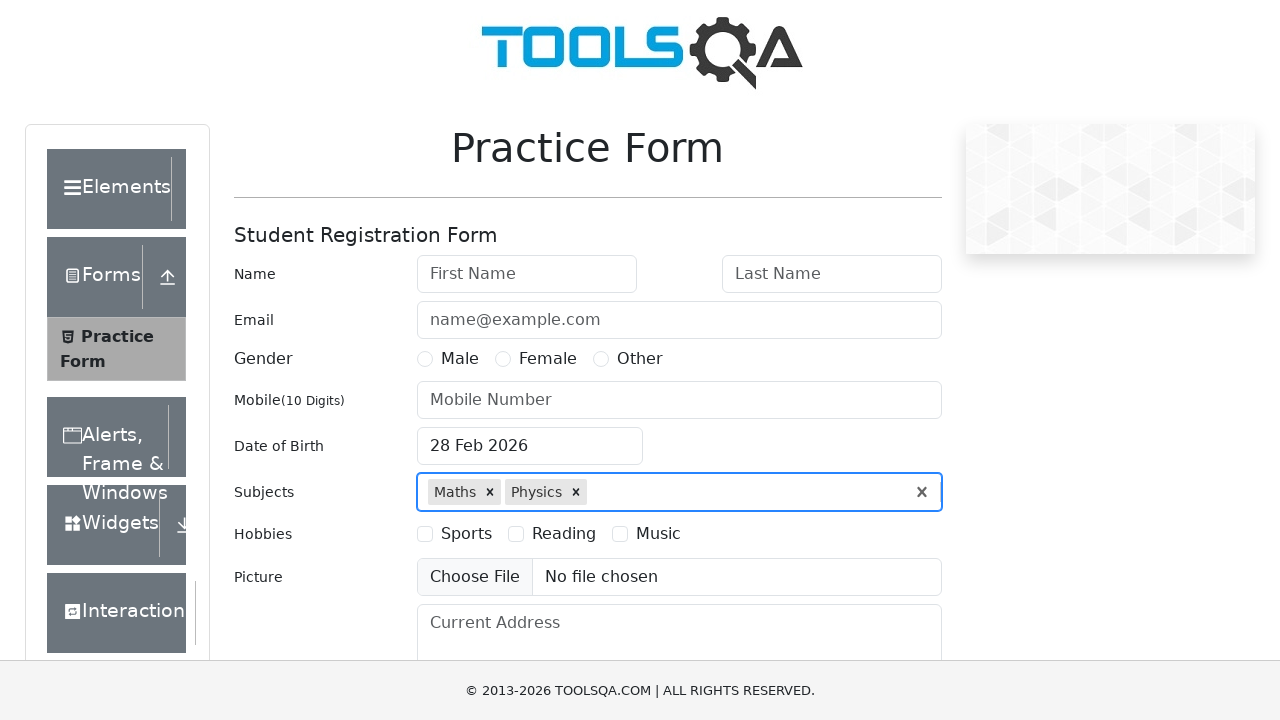

Typed 'E' in subjects input to filter autocomplete options on input#subjectsInput
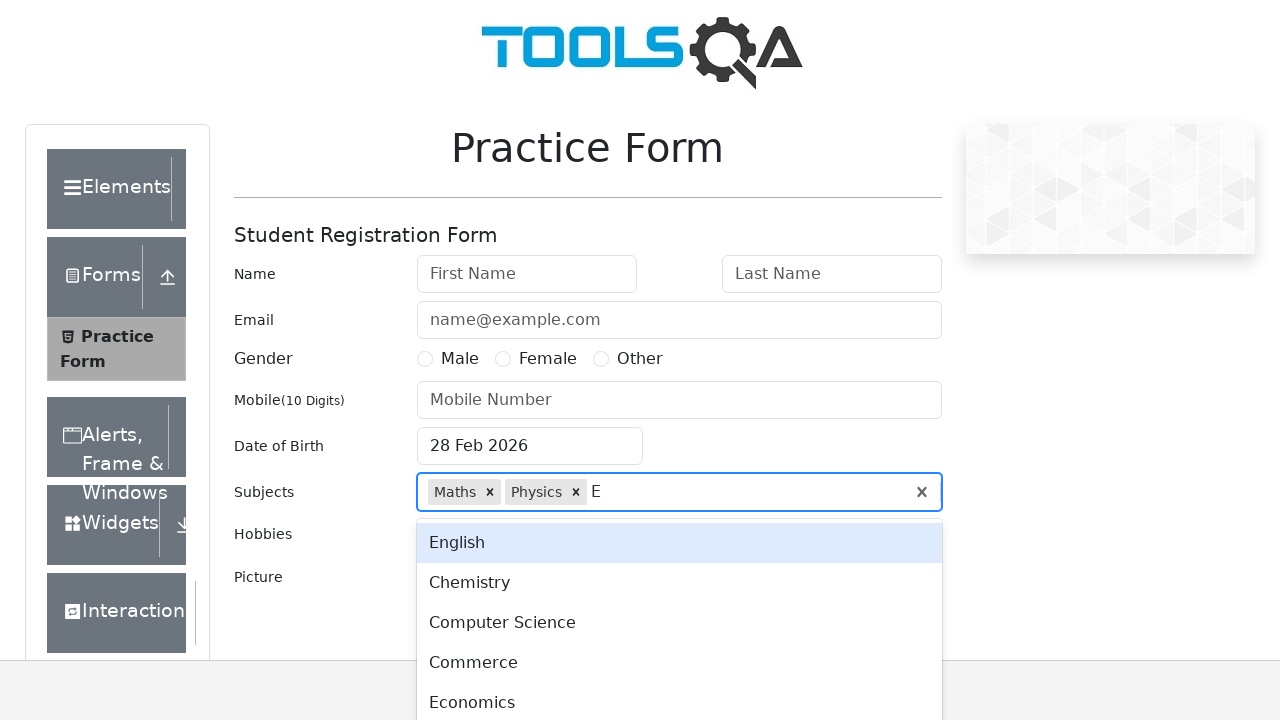

Selected 'English' from autocomplete dropdown at (679, 543) on xpath=//div[contains(@class, 'subjects-auto-complete__menu-list')]/div[text()='E
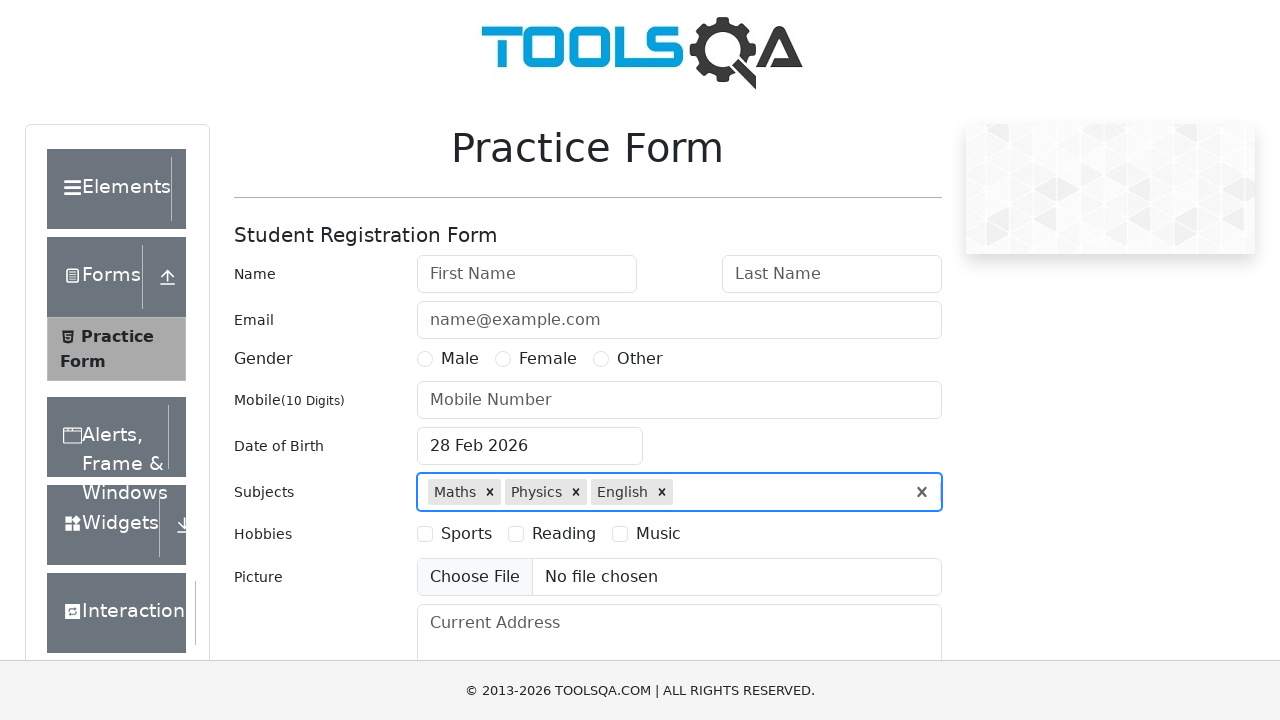

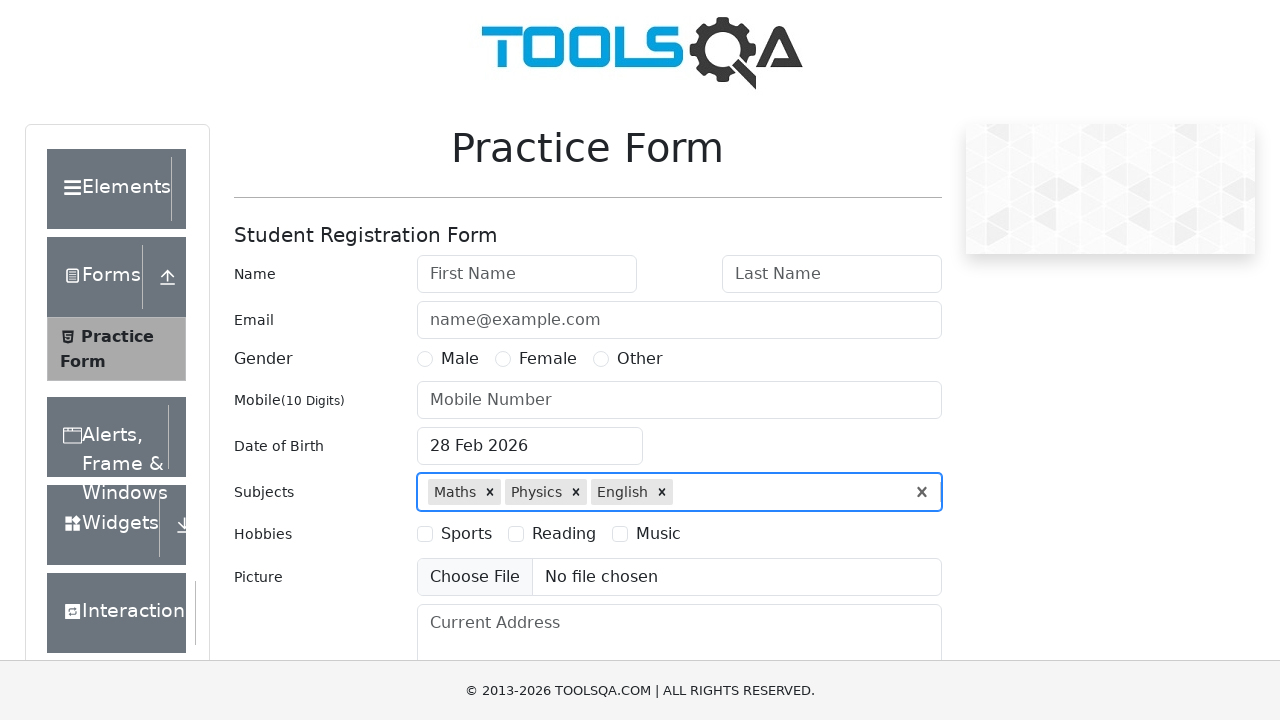